Tests the add element functionality on Heroku app by clicking the add element link and button, then verifying the element was added

Starting URL: https://the-internet.herokuapp.com/

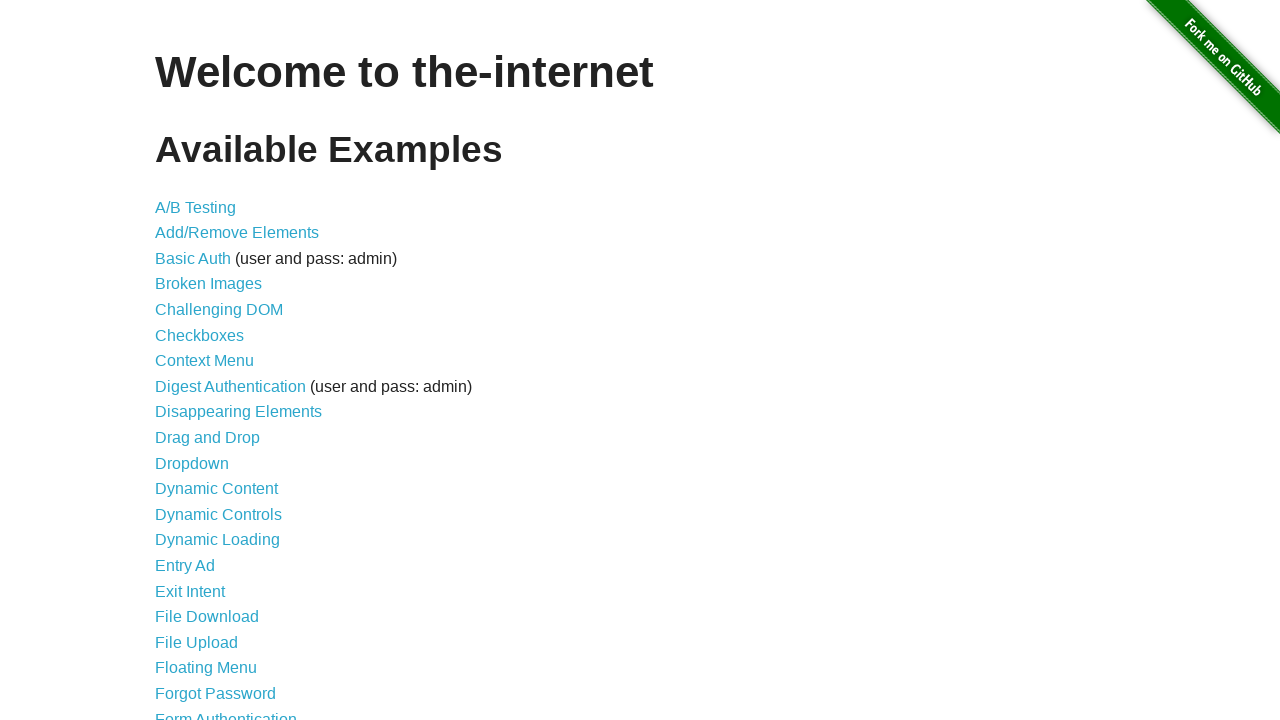

Clicked add/remove elements link at (237, 233) on a[href='/add_remove_elements/']
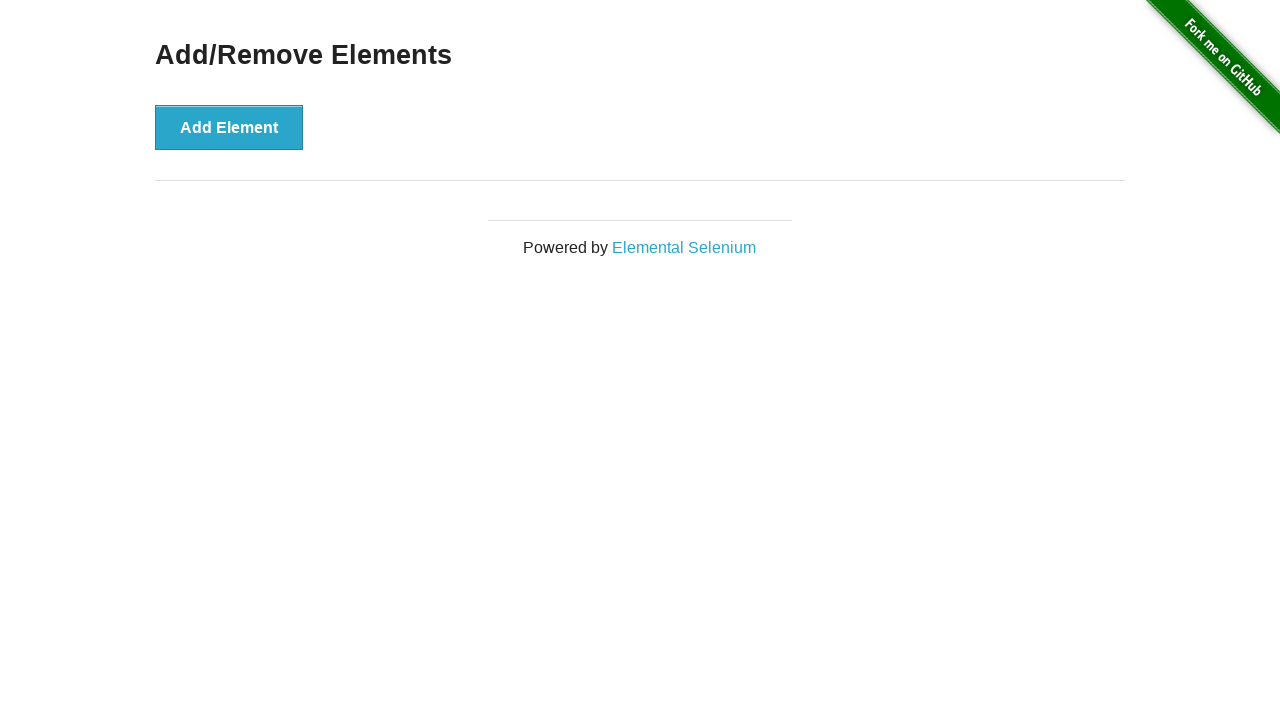

Clicked add element button at (229, 127) on button[onclick='addElement()']
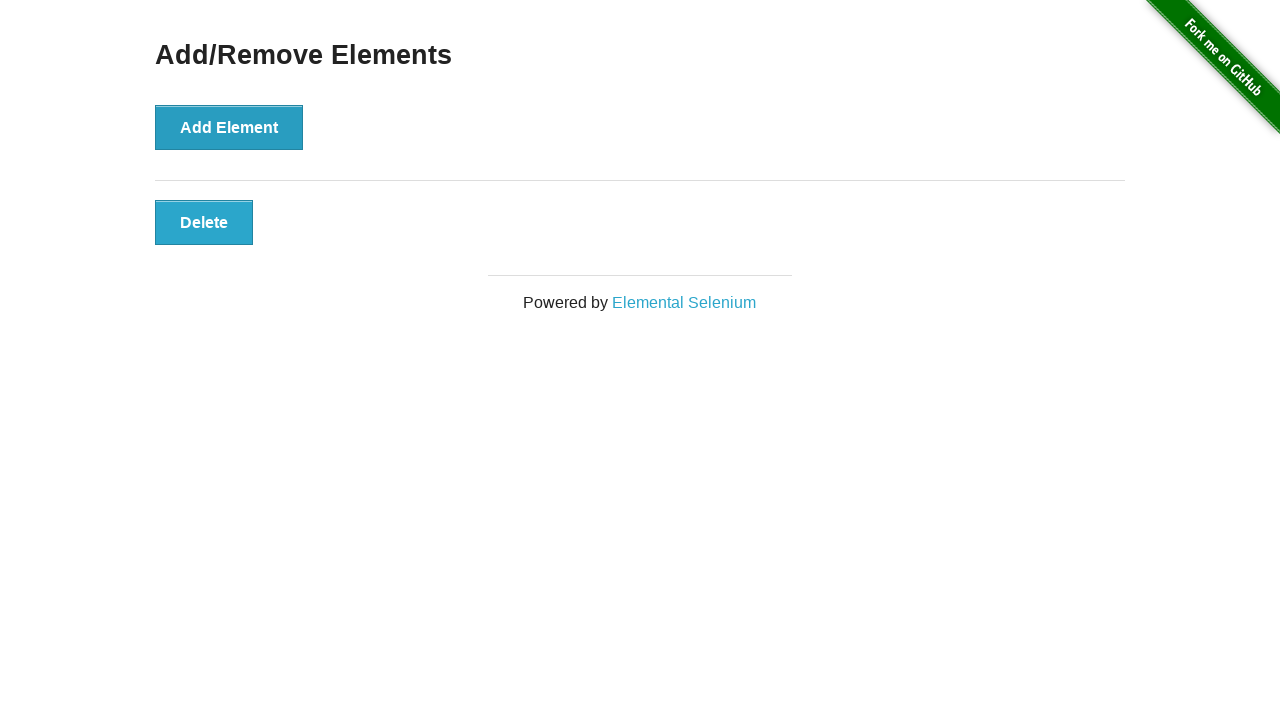

Verified element was added - button.added-manually selector found
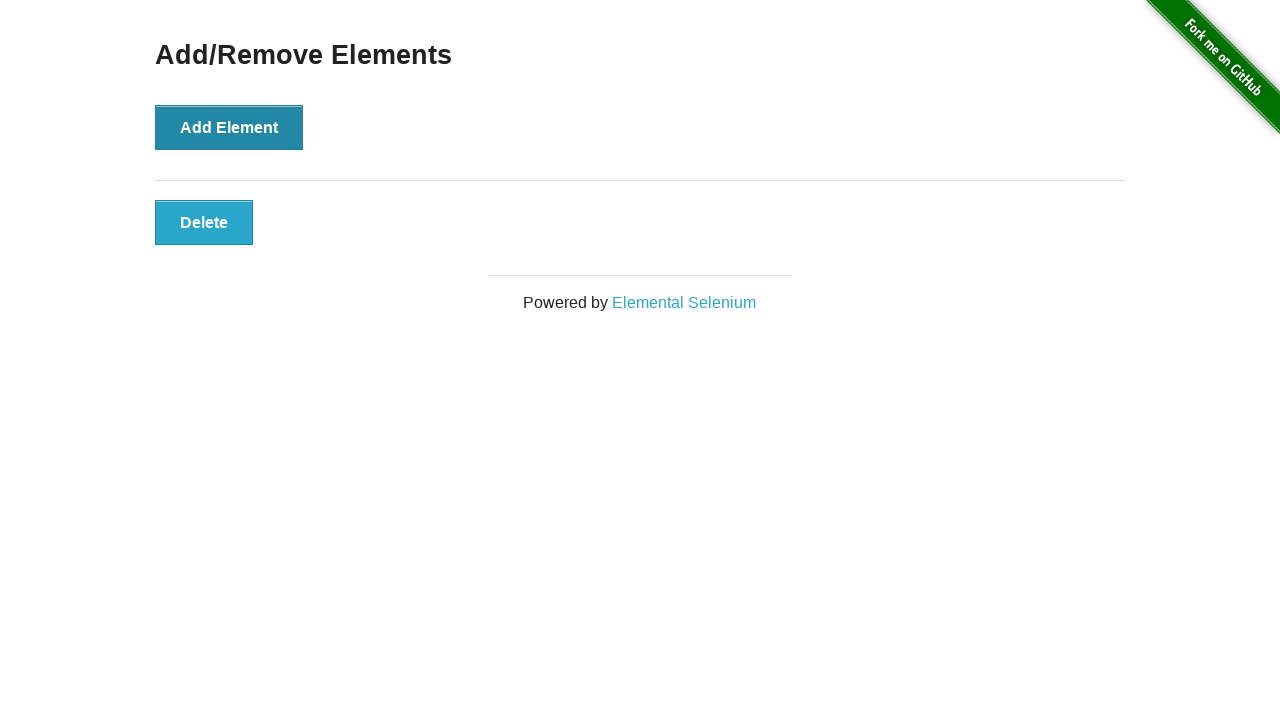

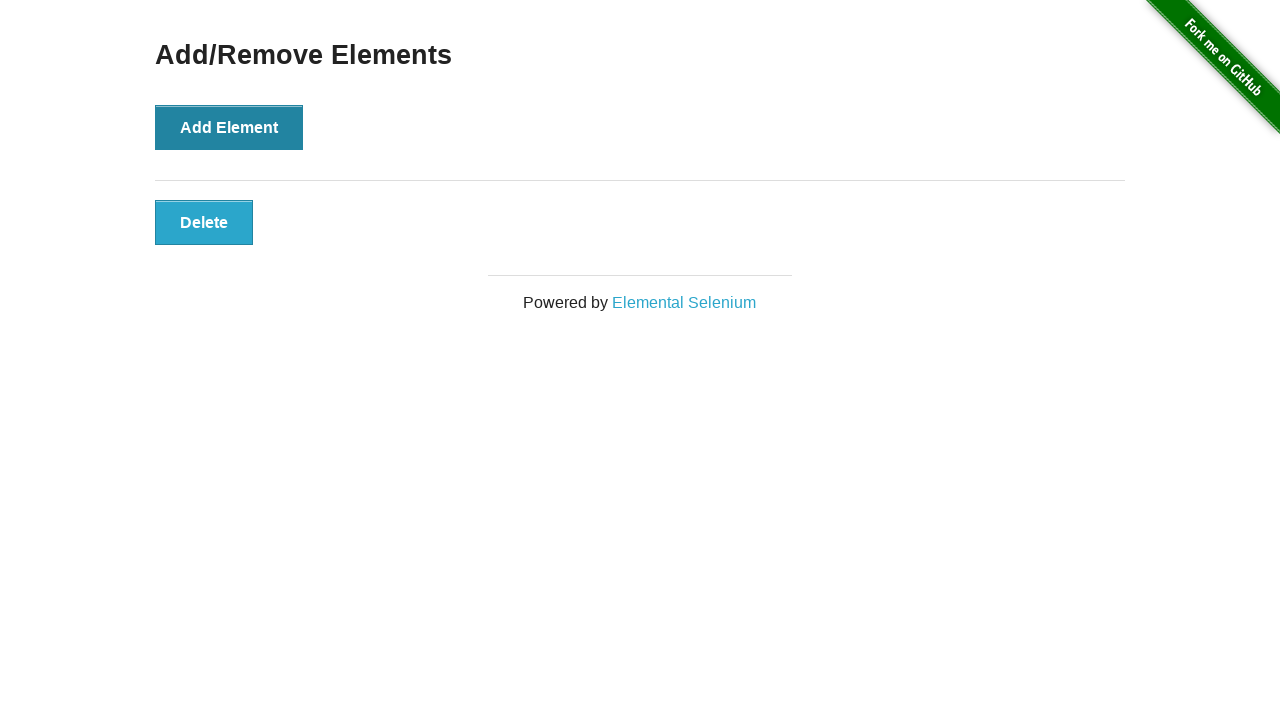